Tests various browser navigation methods and conditional element checks across multiple websites, including navigation to different sites and checking element states

Starting URL: https://demo.automationtesting.in/Windows.html

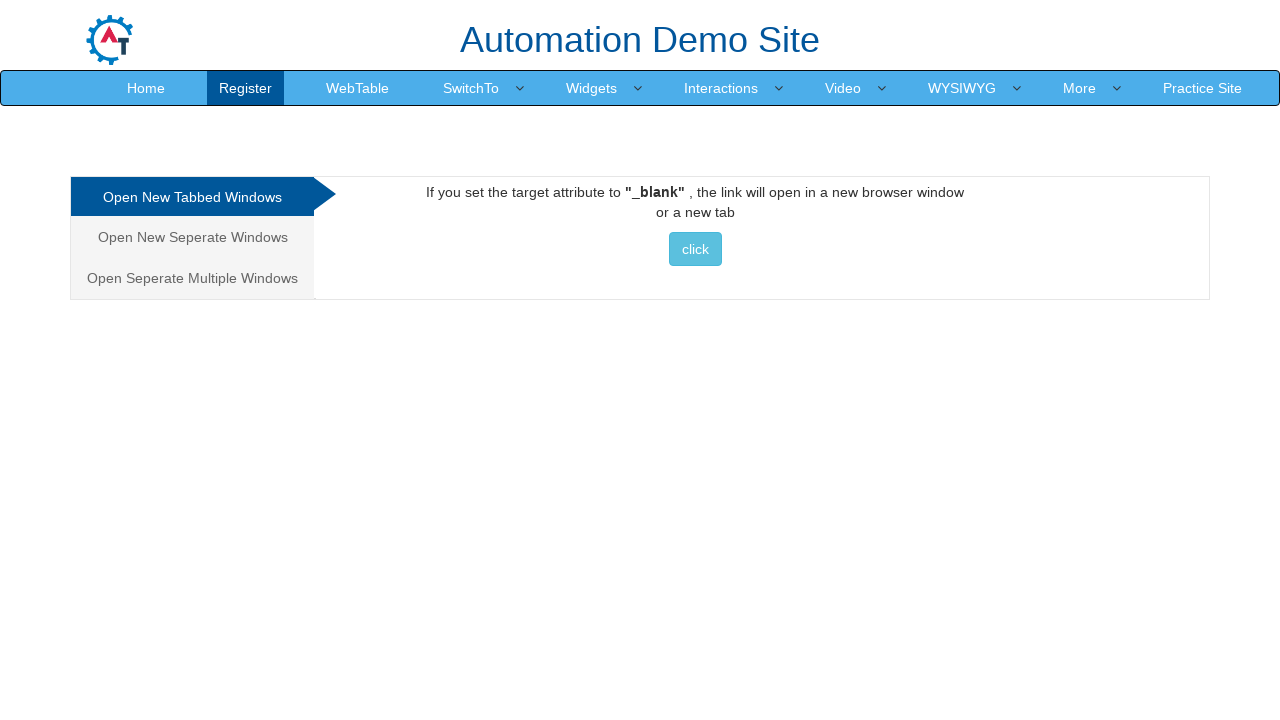

Retrieved heading text from initial page element
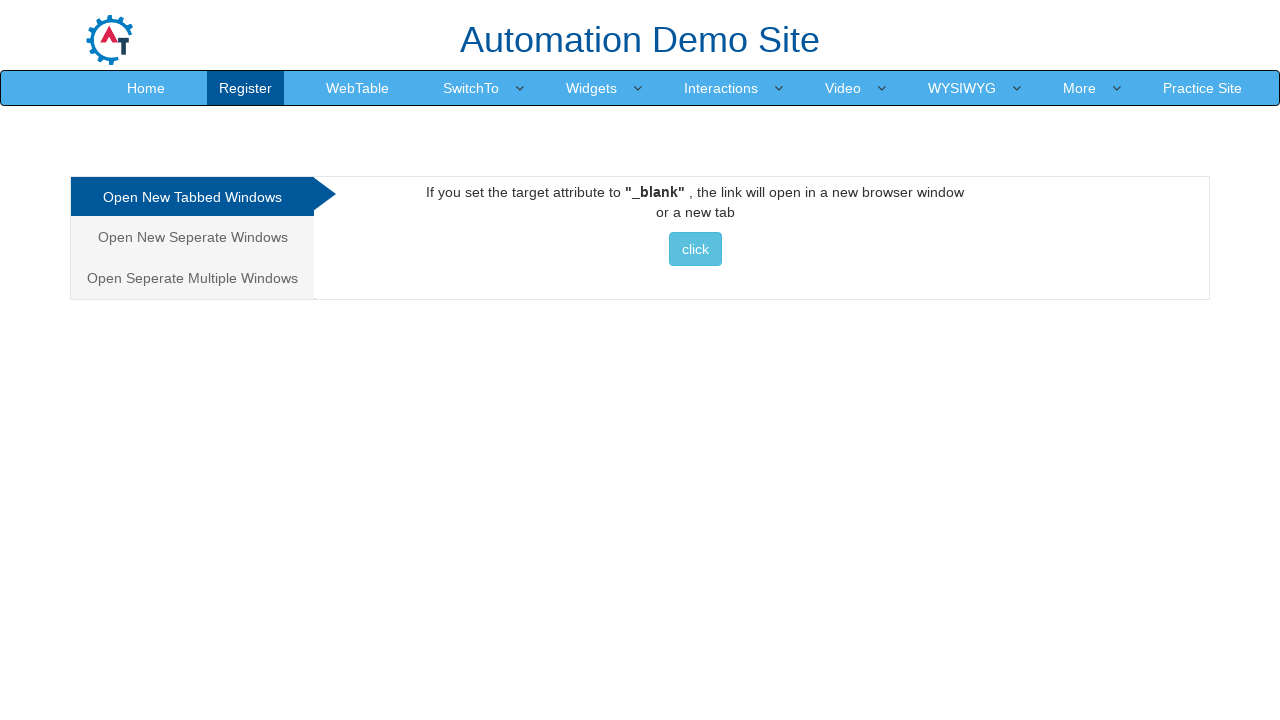

Navigated to Tira Beauty website
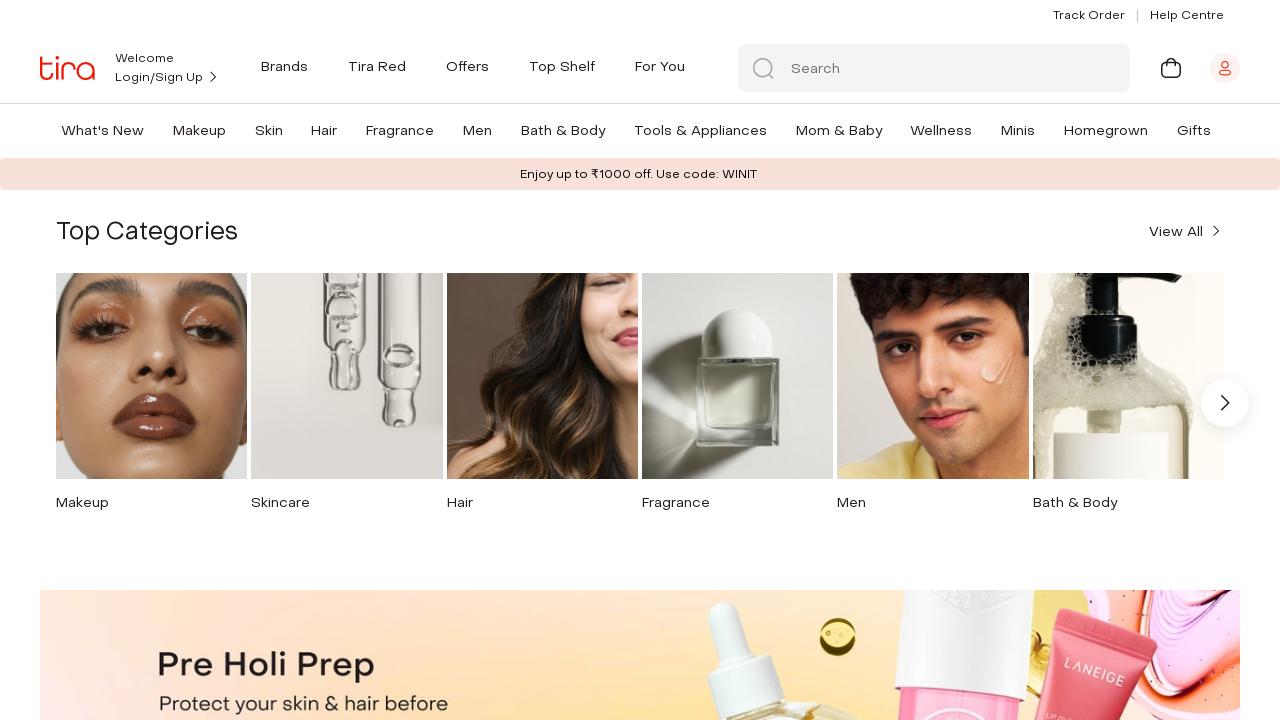

Navigated back to previous page
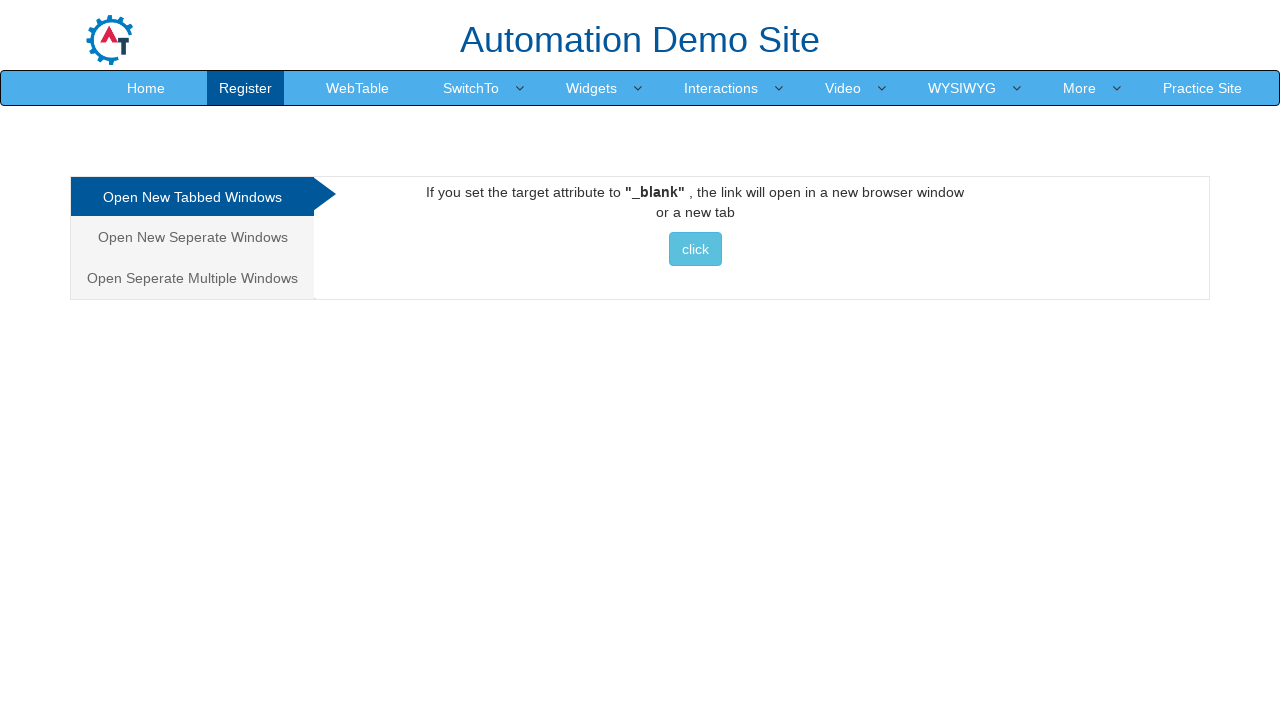

Navigated forward to next page
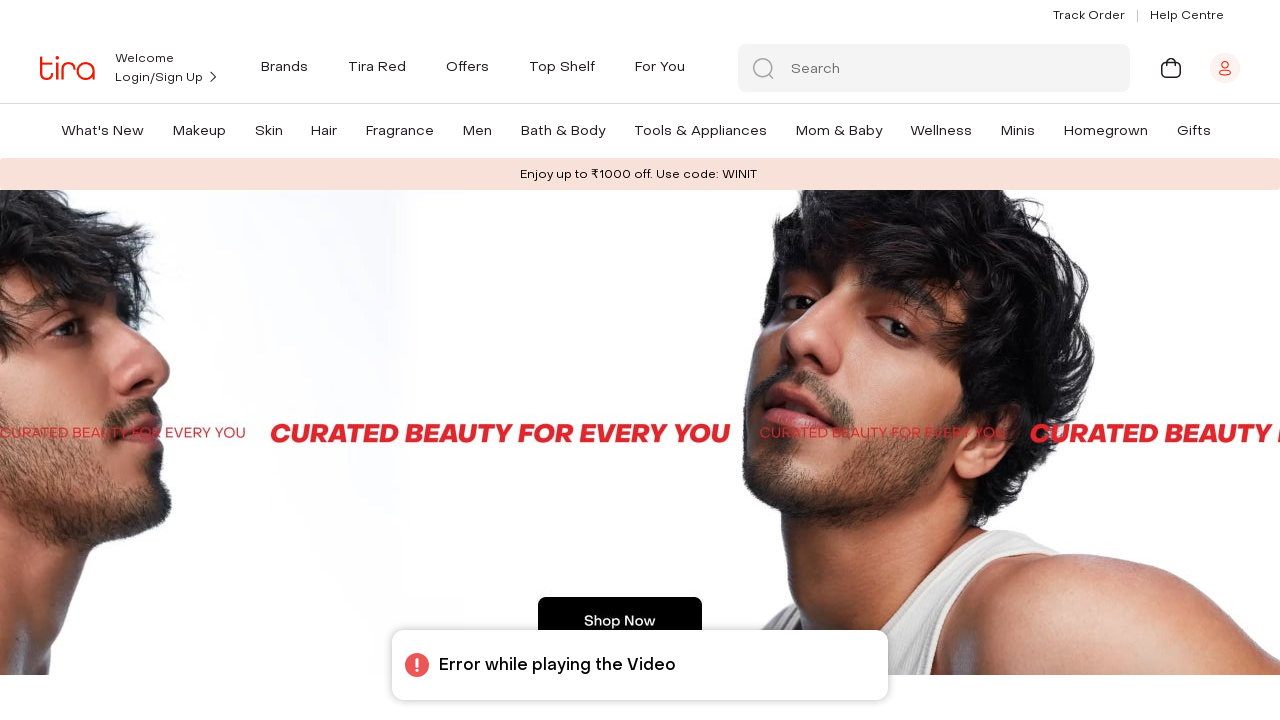

Reloaded current page
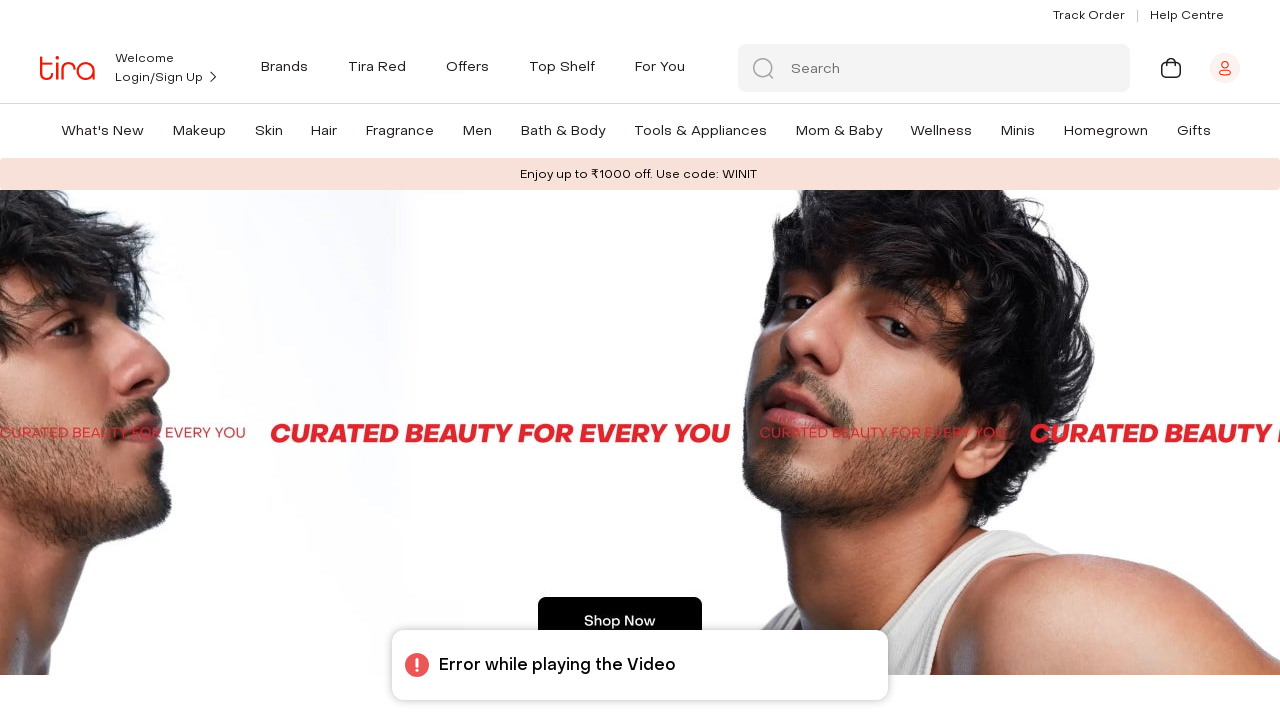

Navigated to University of Washington checkbox test page
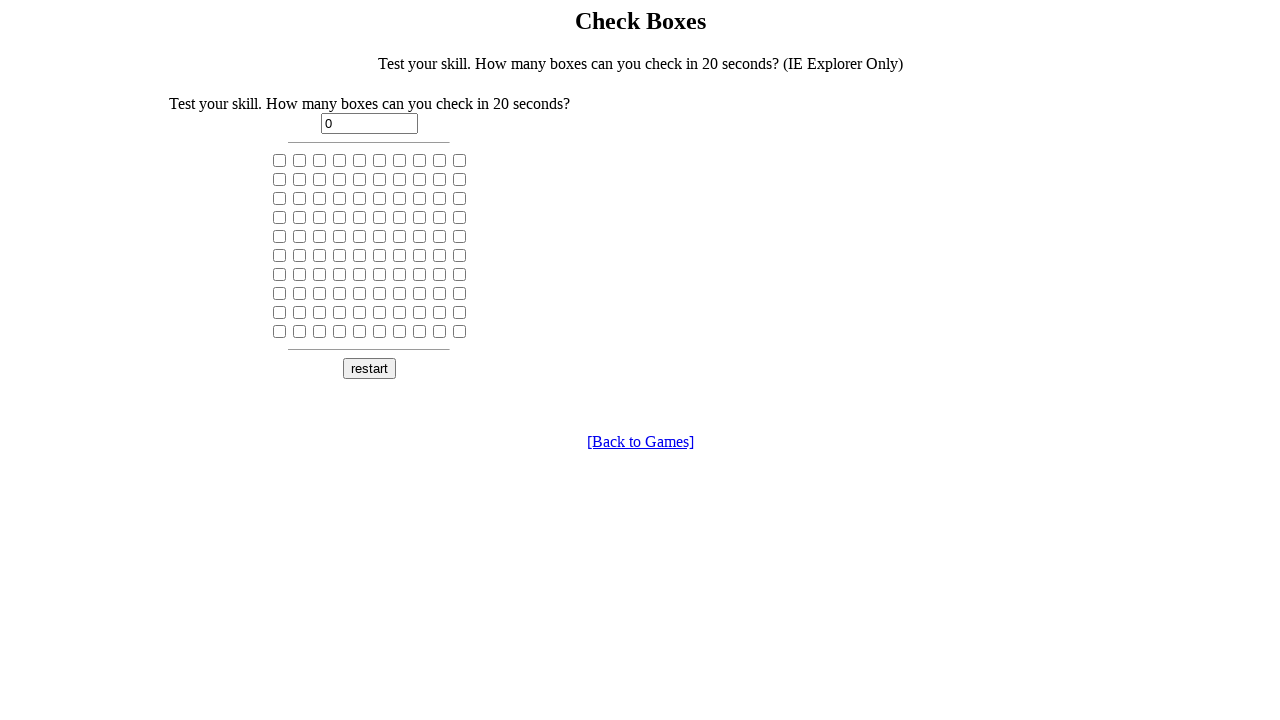

Checked if restart button is visible
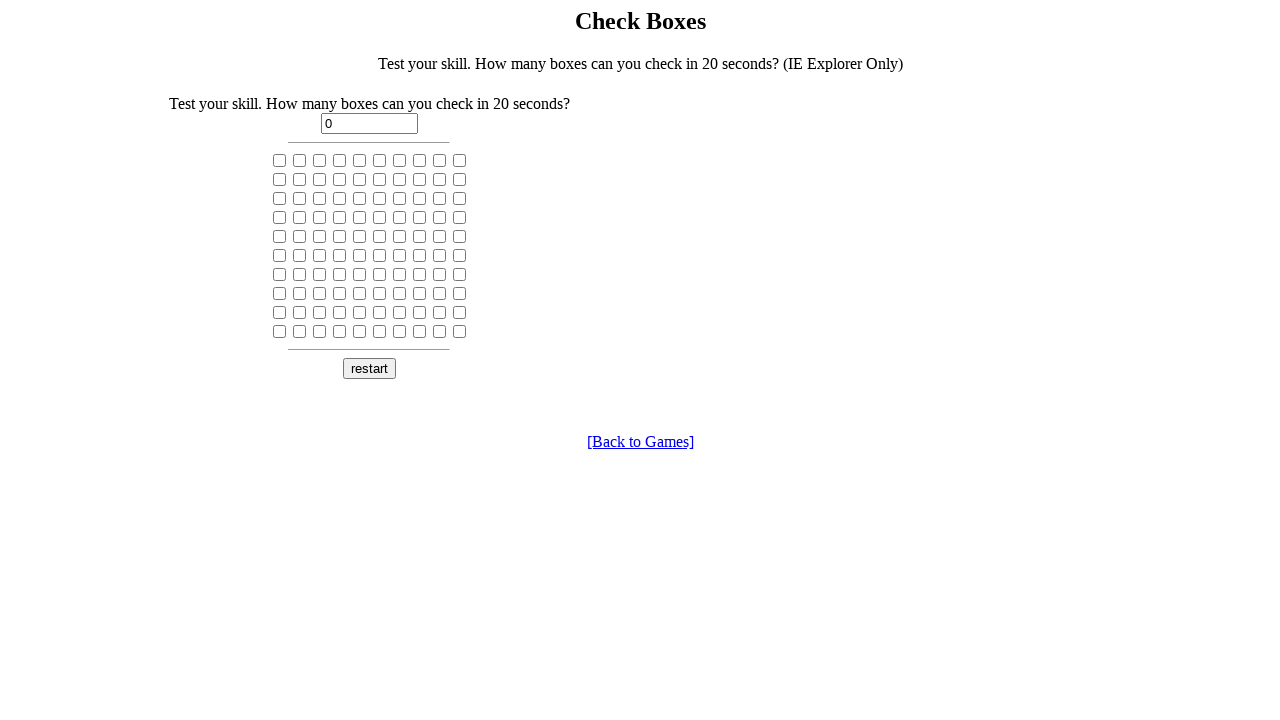

Checked if 12th checkbox is enabled
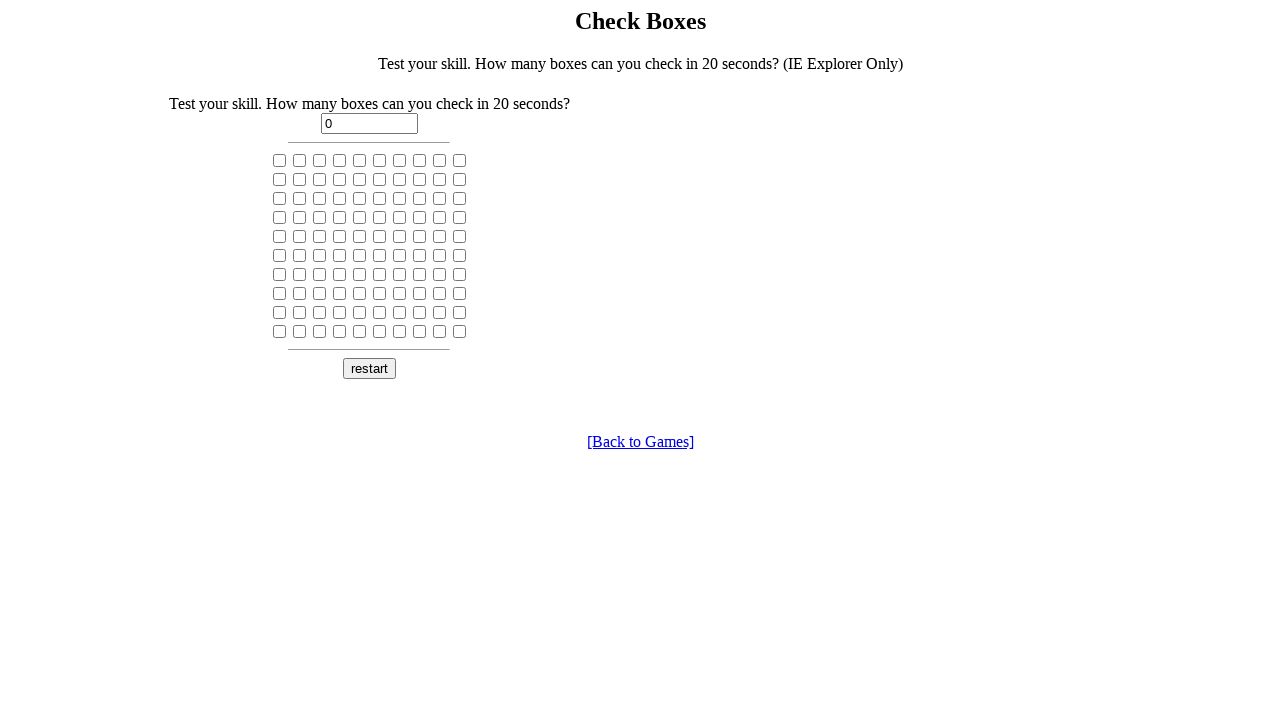

Checked if 15th checkbox is selected
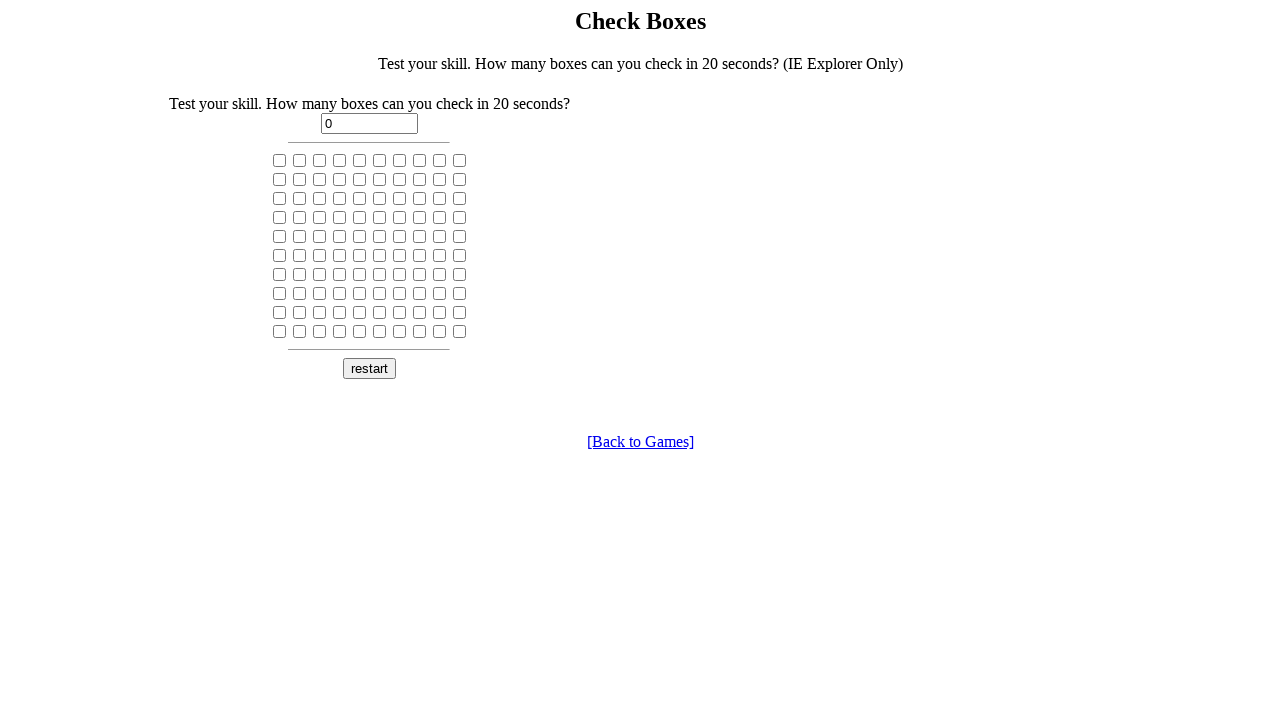

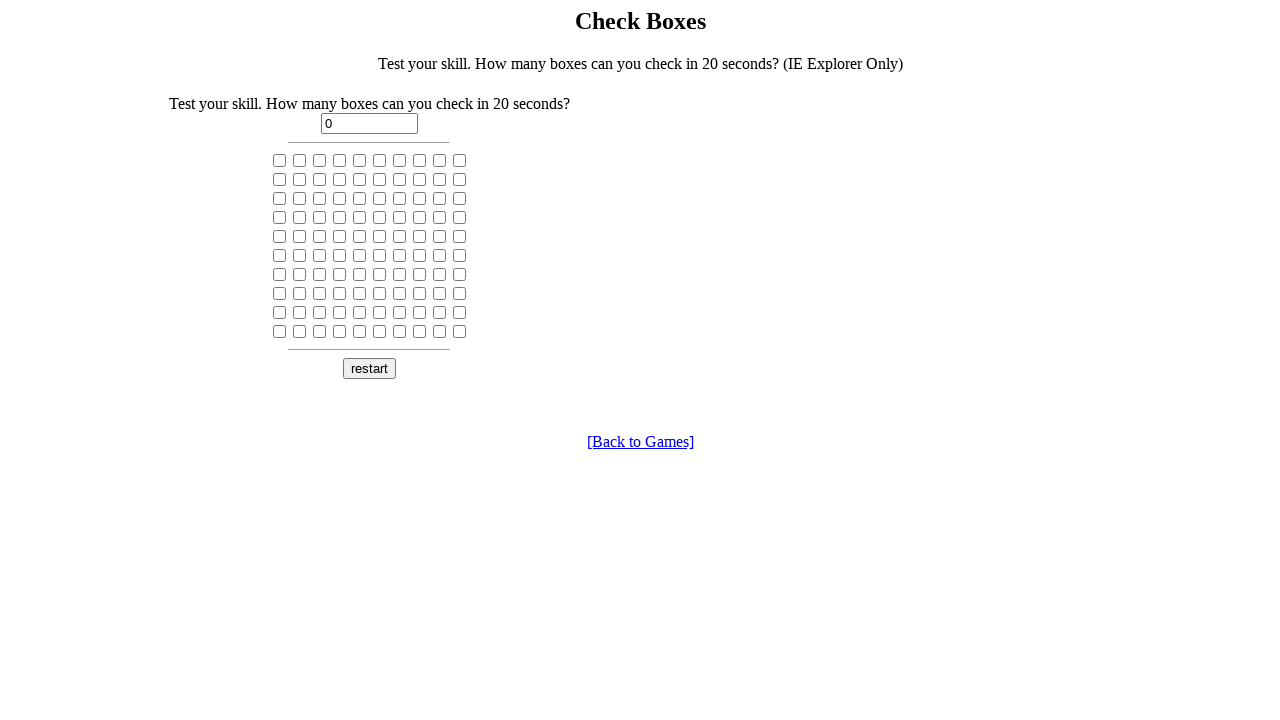